Tests a form on demoqa.com by filling in the username and email fields with generated data

Starting URL: https://demoqa.com/text-box

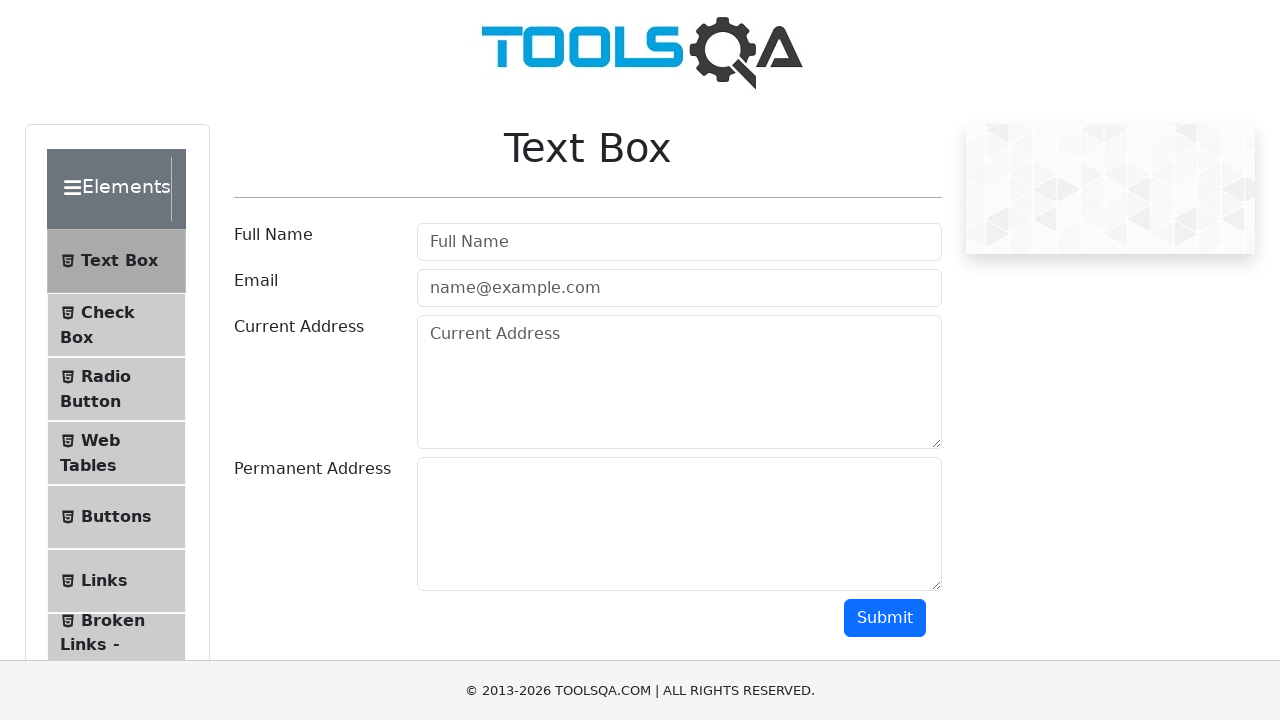

Filled username field with 'John Smith' on #userName
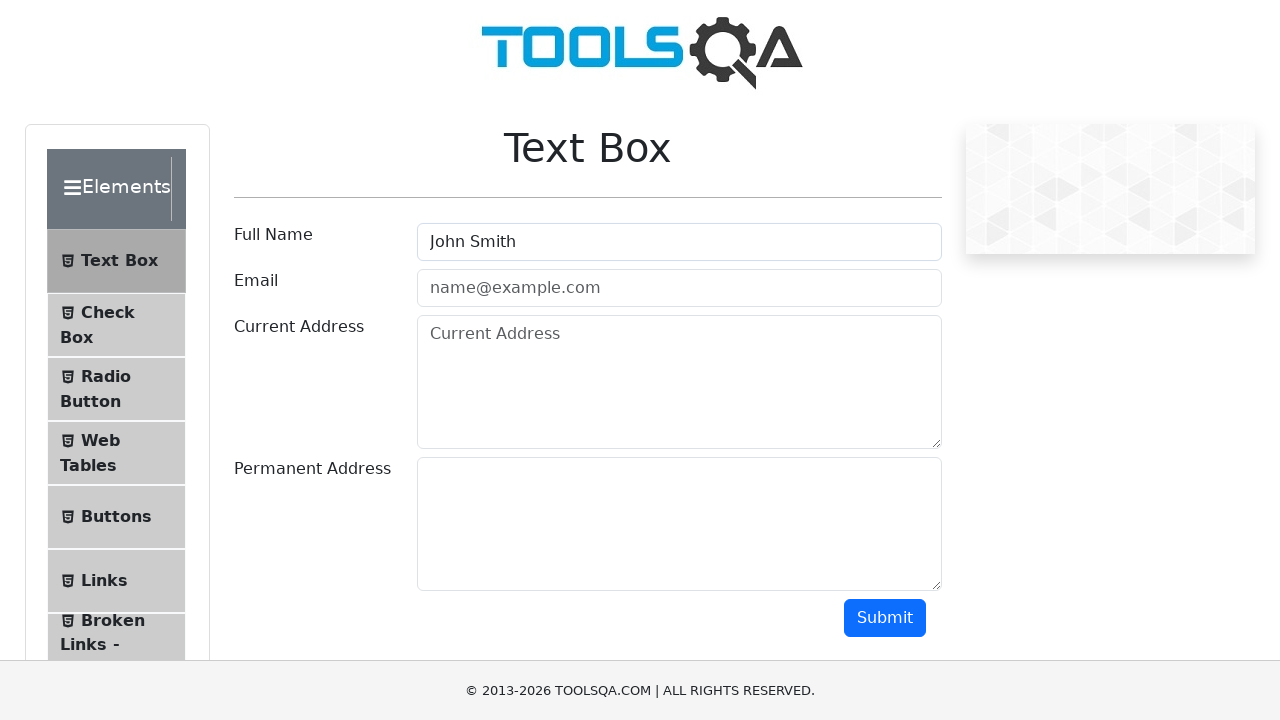

Filled email field with 'john.smith@example.com' on #userEmail
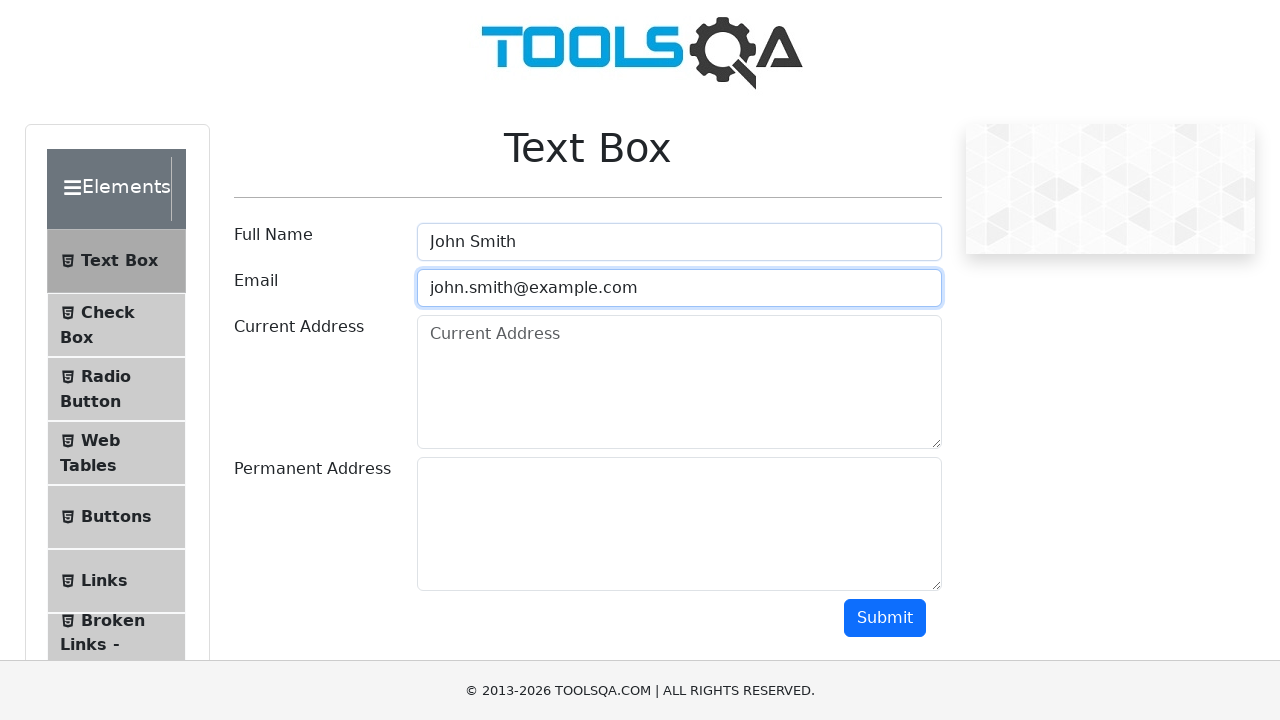

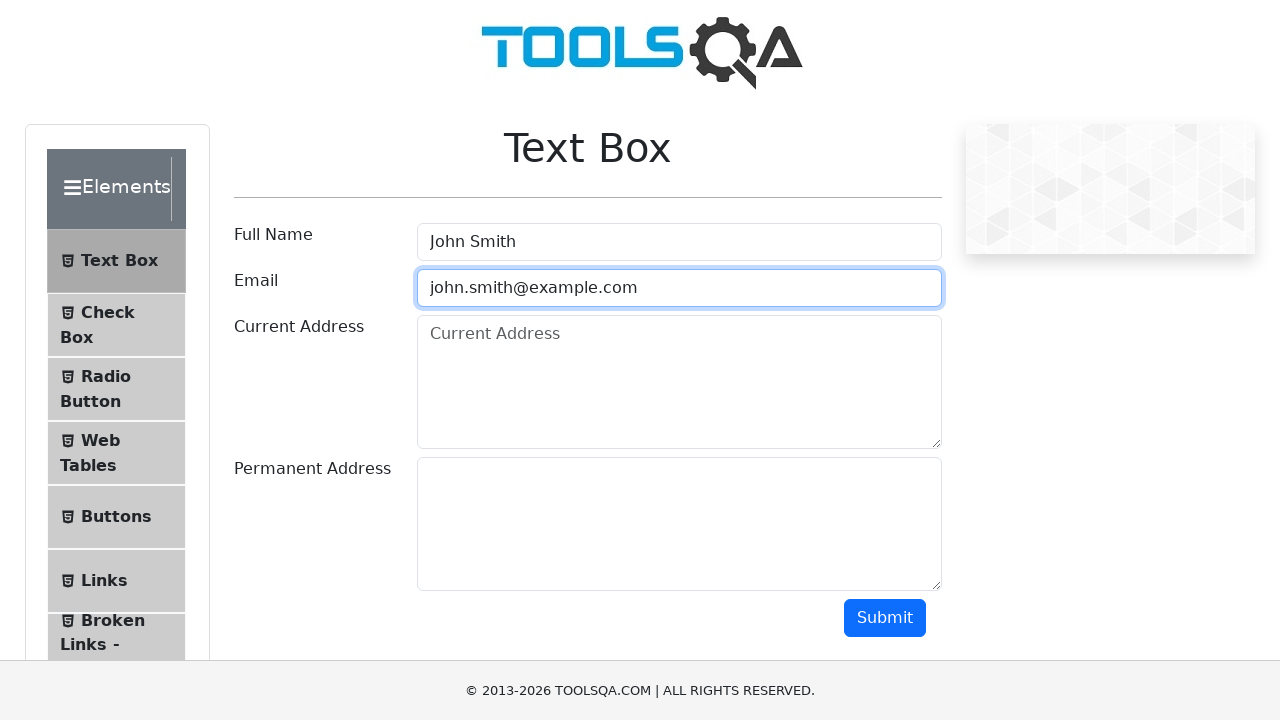